Waits for a price to reach $100, books an item, solves a math problem, and submits the answer

Starting URL: http://suninjuly.github.io/explicit_wait2.html

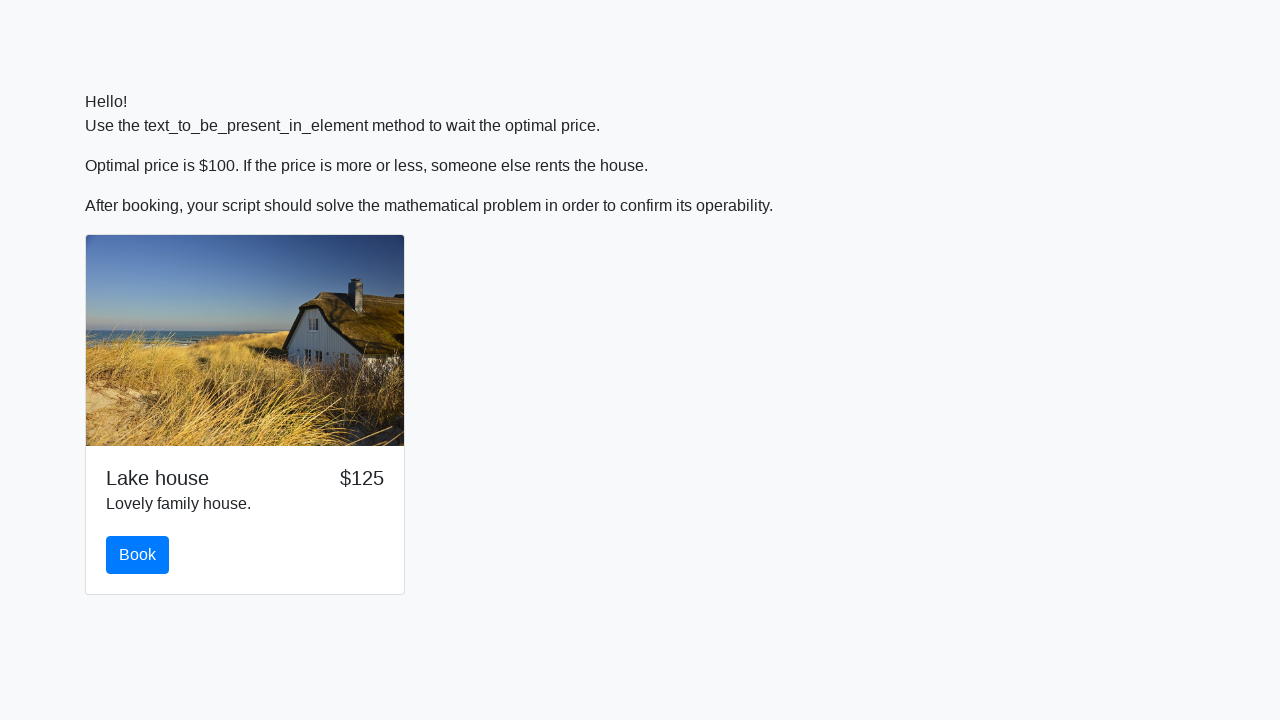

Waited for price to reach $100
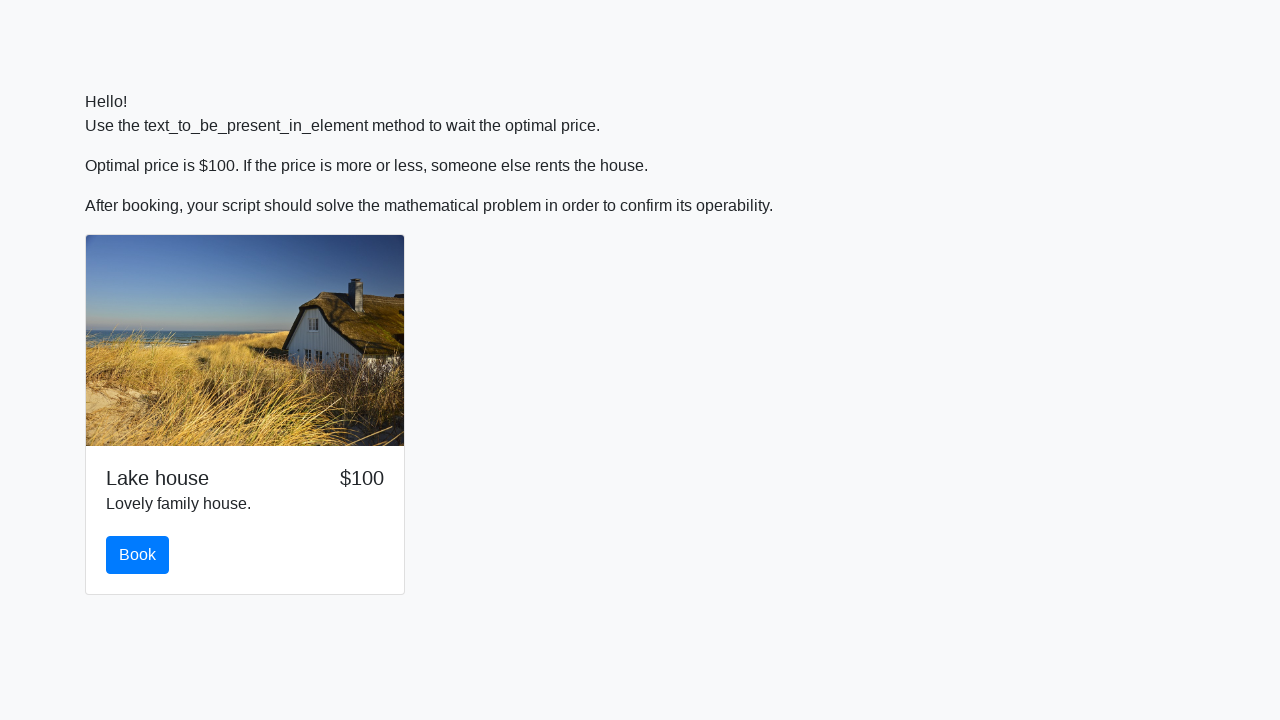

Clicked the book button at (138, 555) on #book
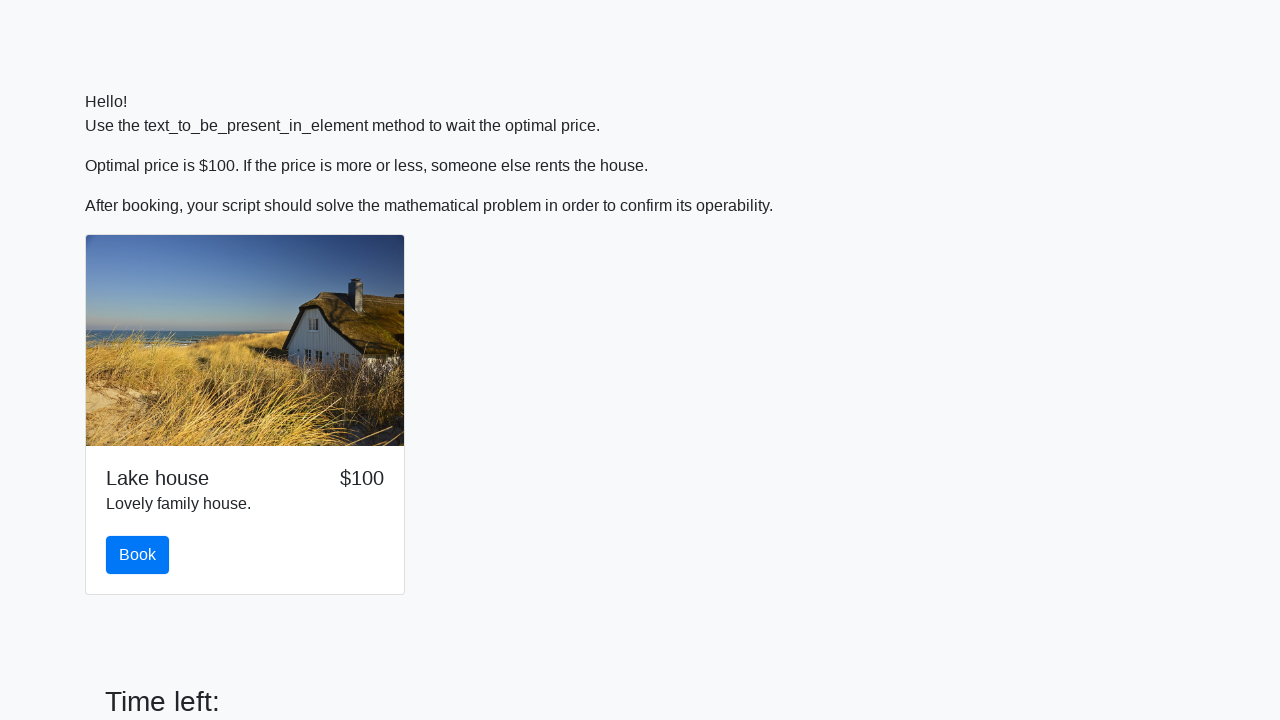

Retrieved input value for calculation: 316
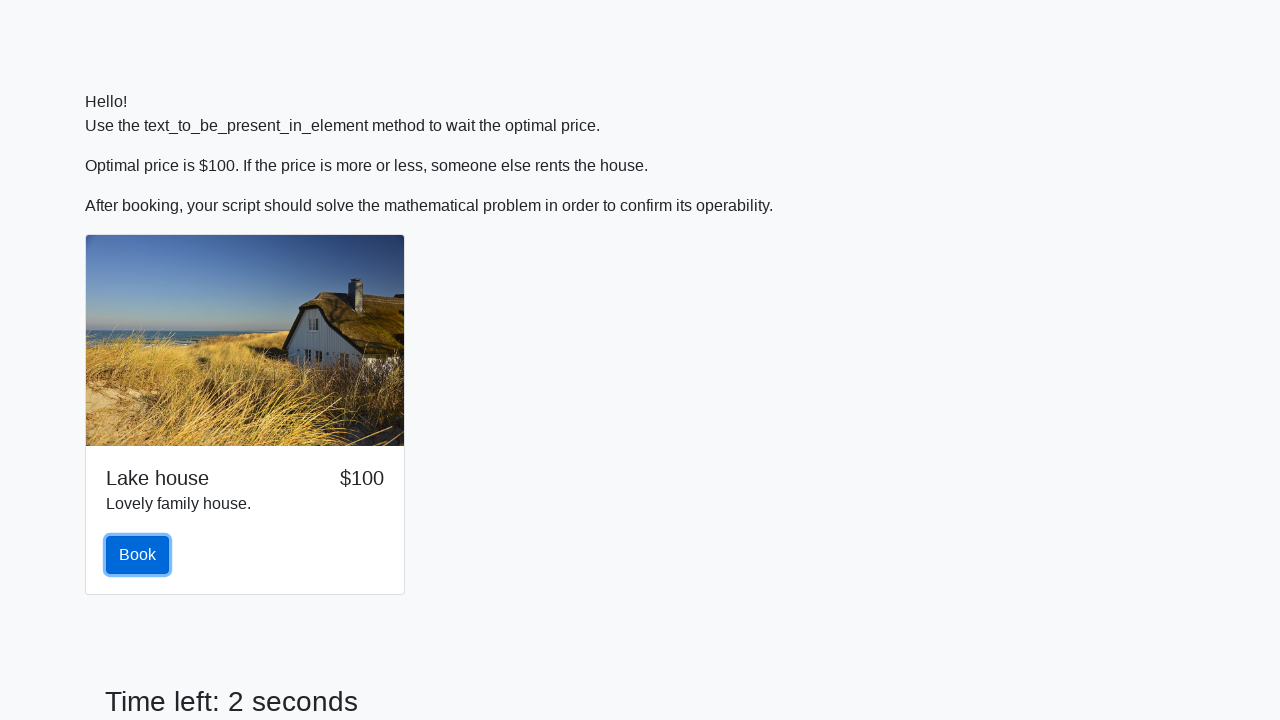

Calculated math result: log(abs(12 * sin(316))) = 2.448022047791074
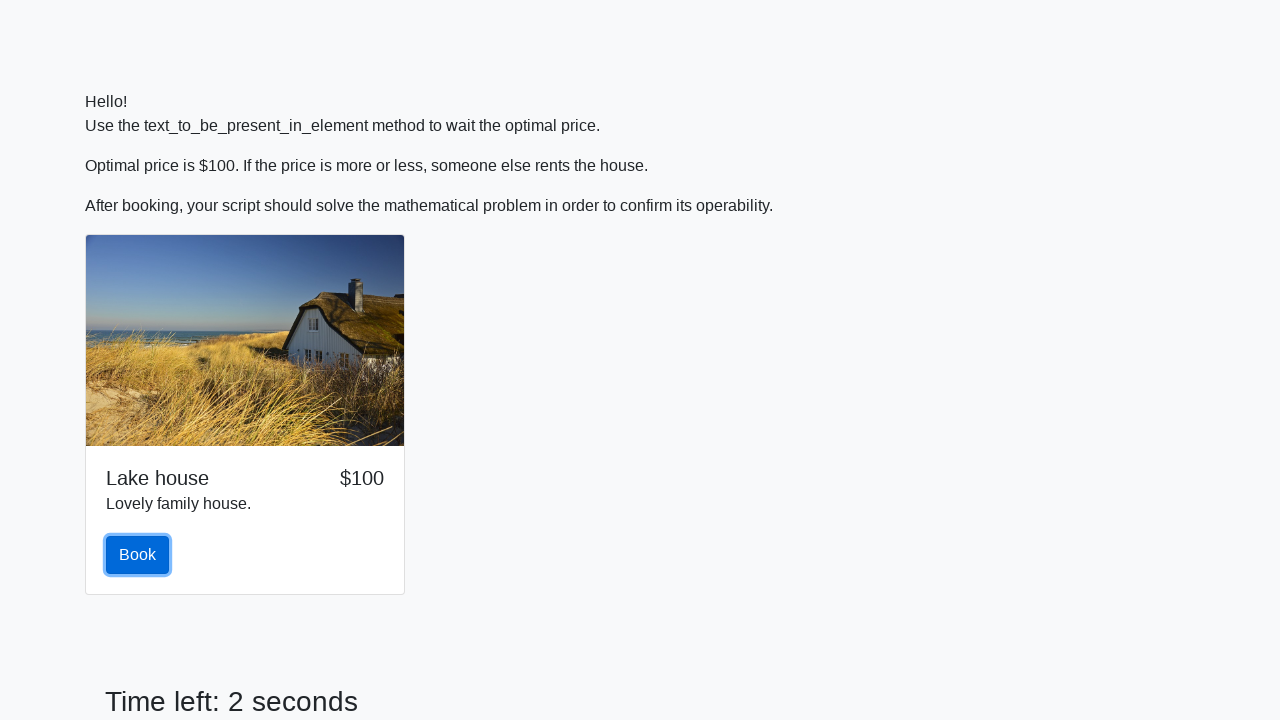

Filled answer field with calculated value: 2.448022047791074 on #answer
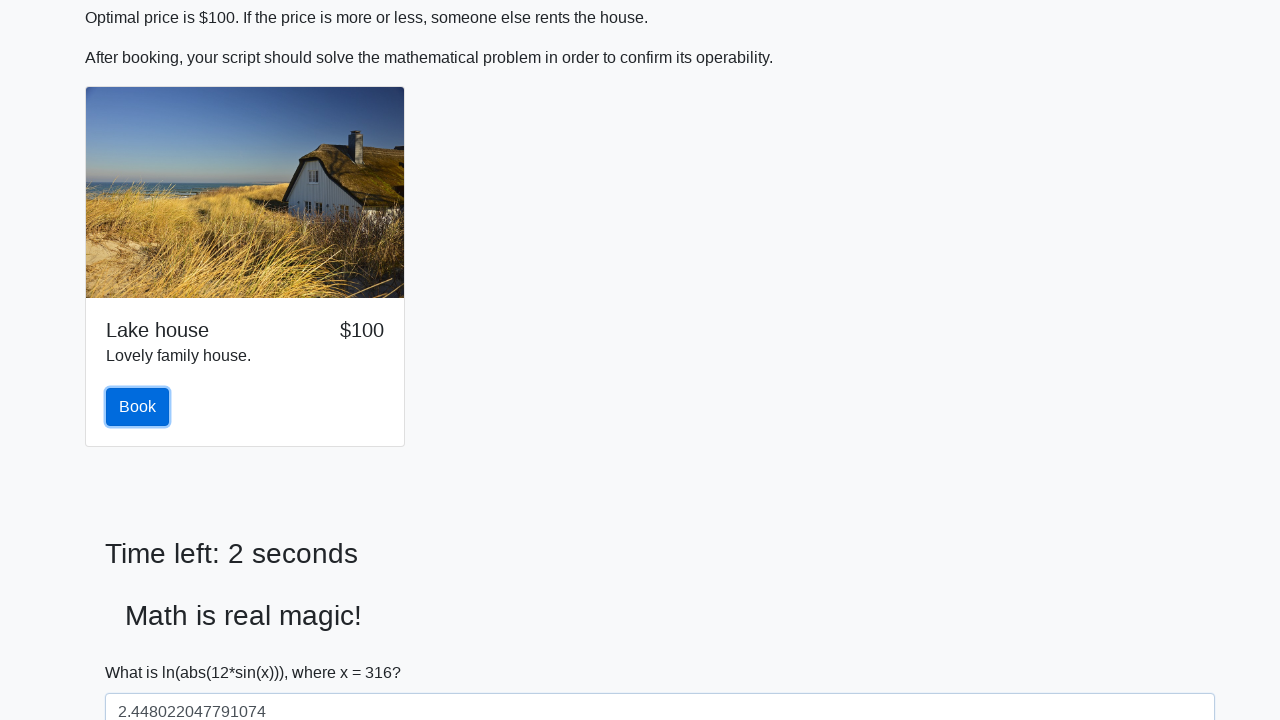

Clicked solve button to submit the answer at (143, 651) on #solve
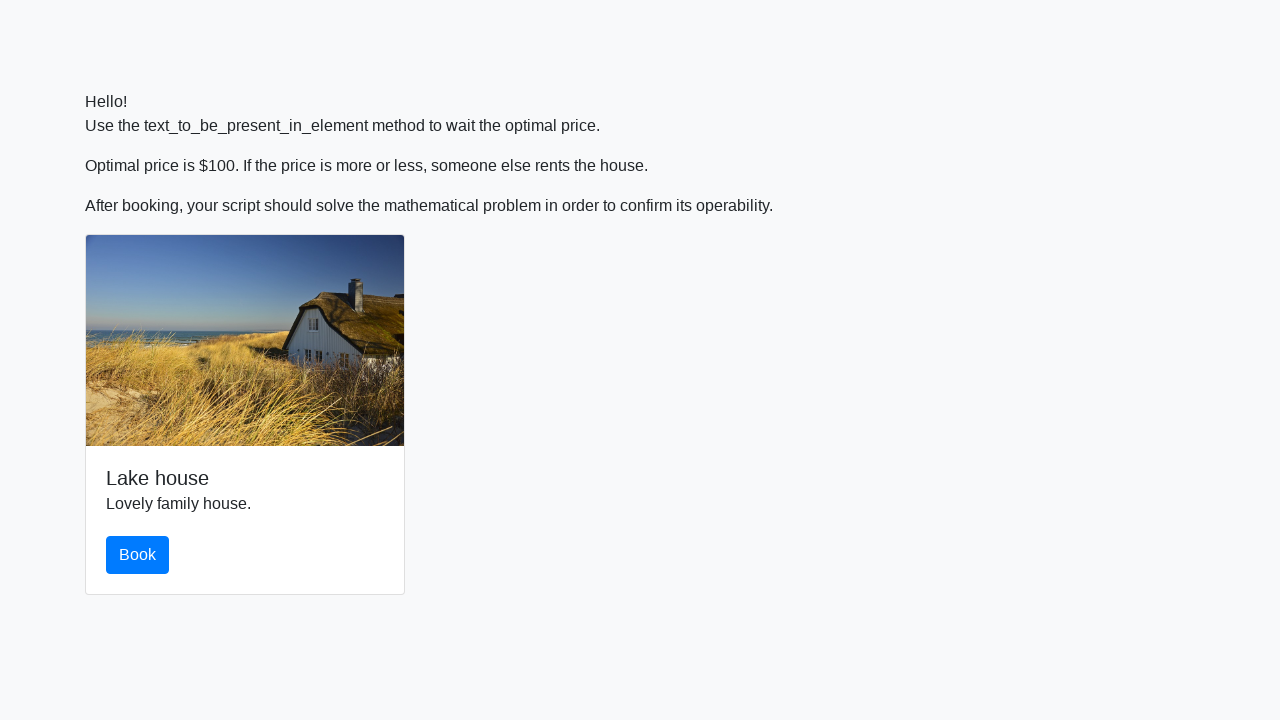

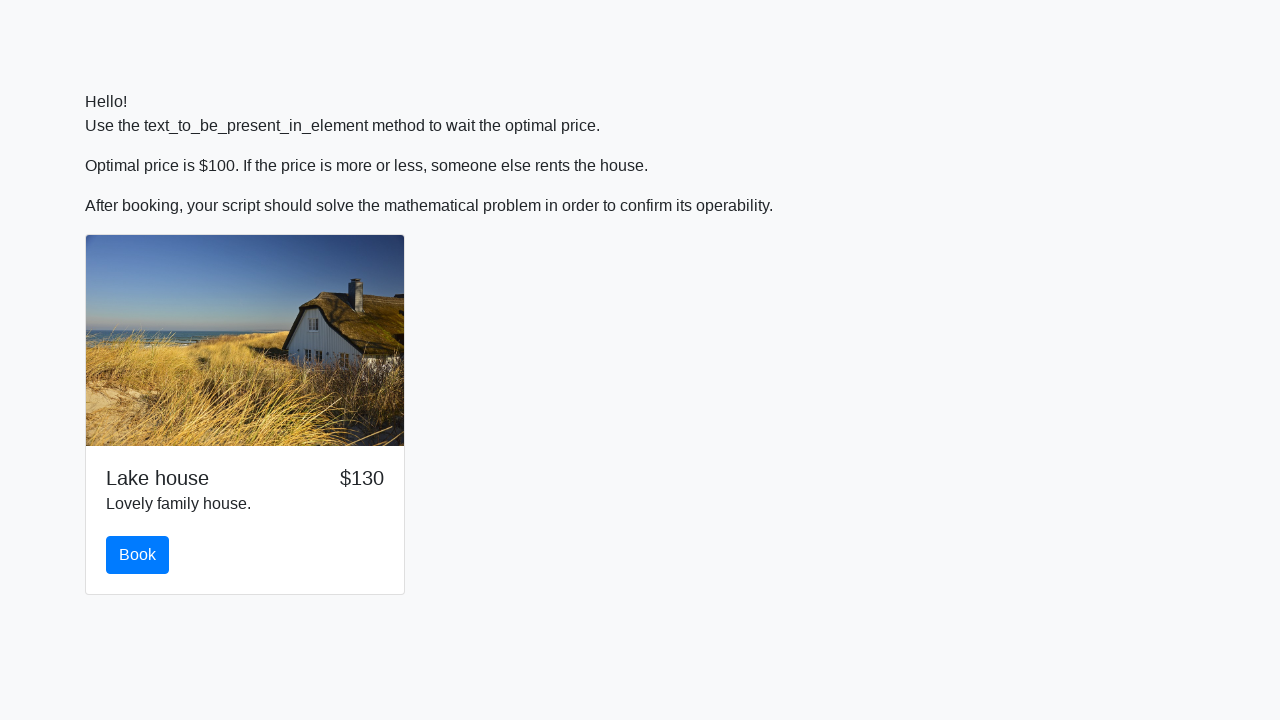